Tests browser window management operations including minimizing, maximizing, and fullscreen modes on TechPro Education website

Starting URL: https://www.techproeducation.com/

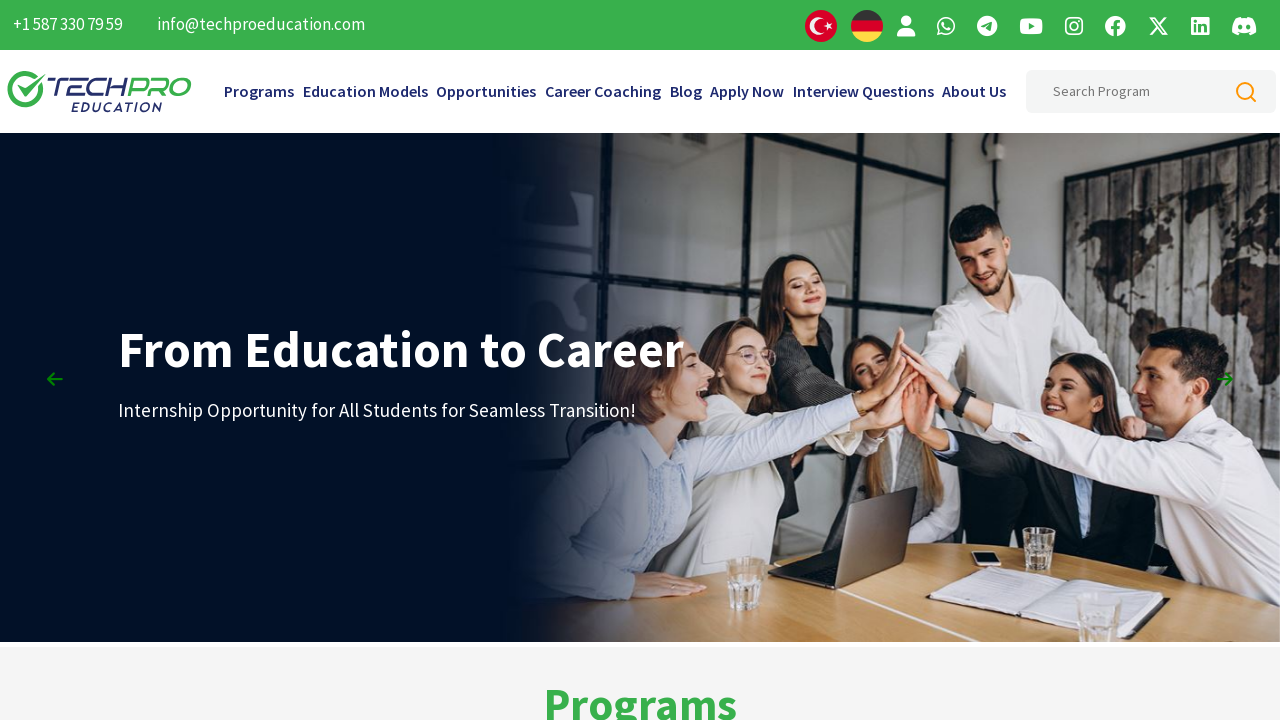

Retrieved initial window size
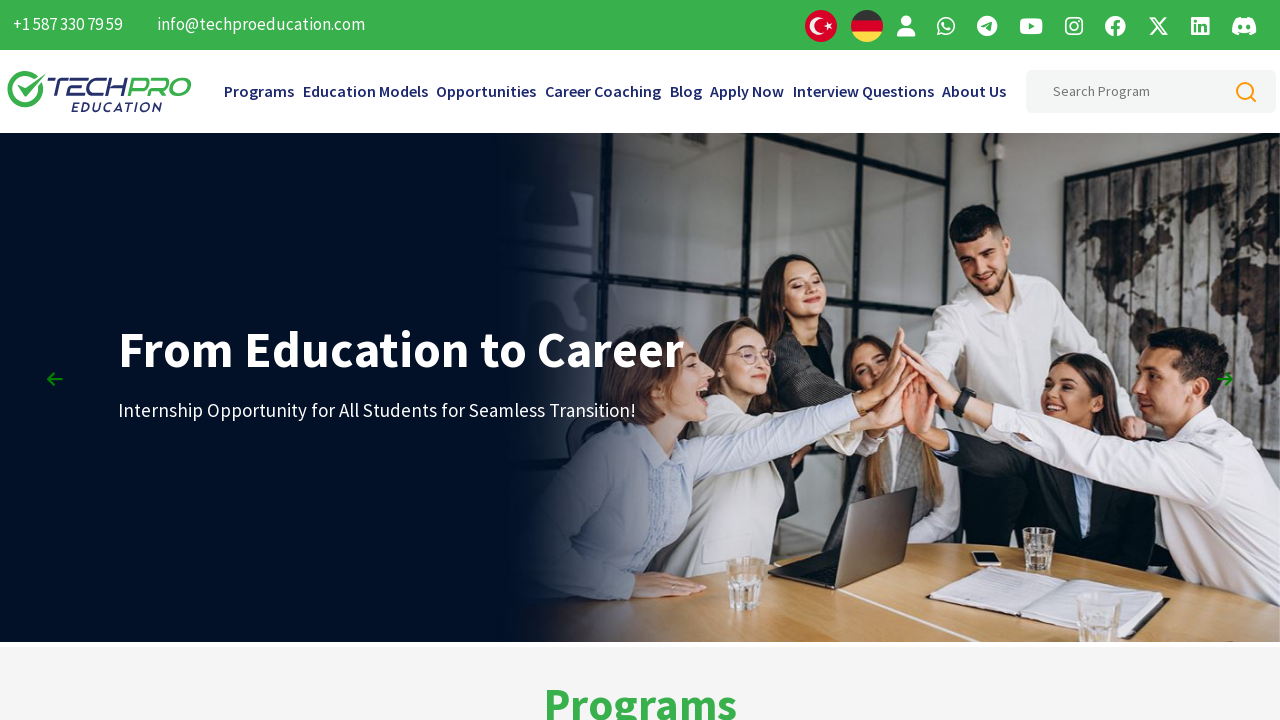

Set viewport to minimized size (100x100)
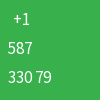

Waited 3 seconds before maximizing
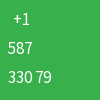

Maximized window to 1920x1080 resolution
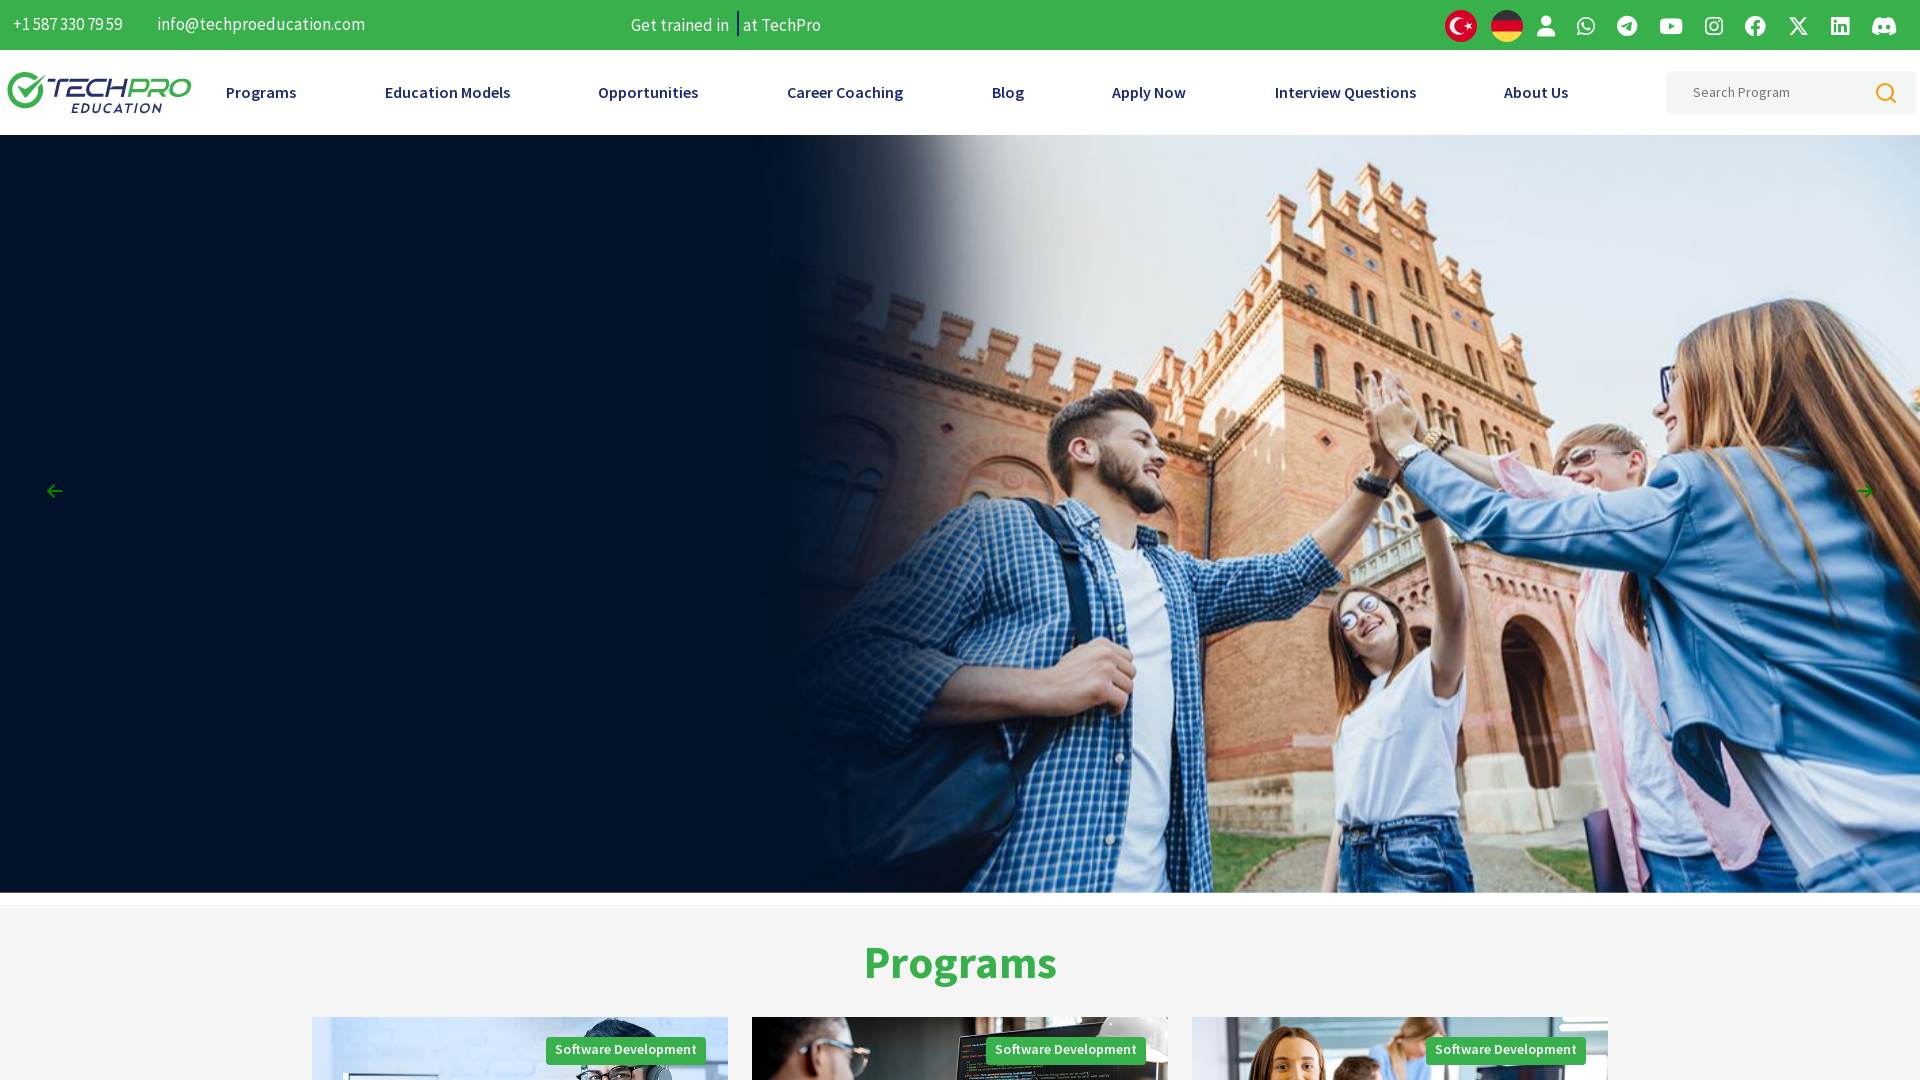

Waited 3 seconds after maximizing
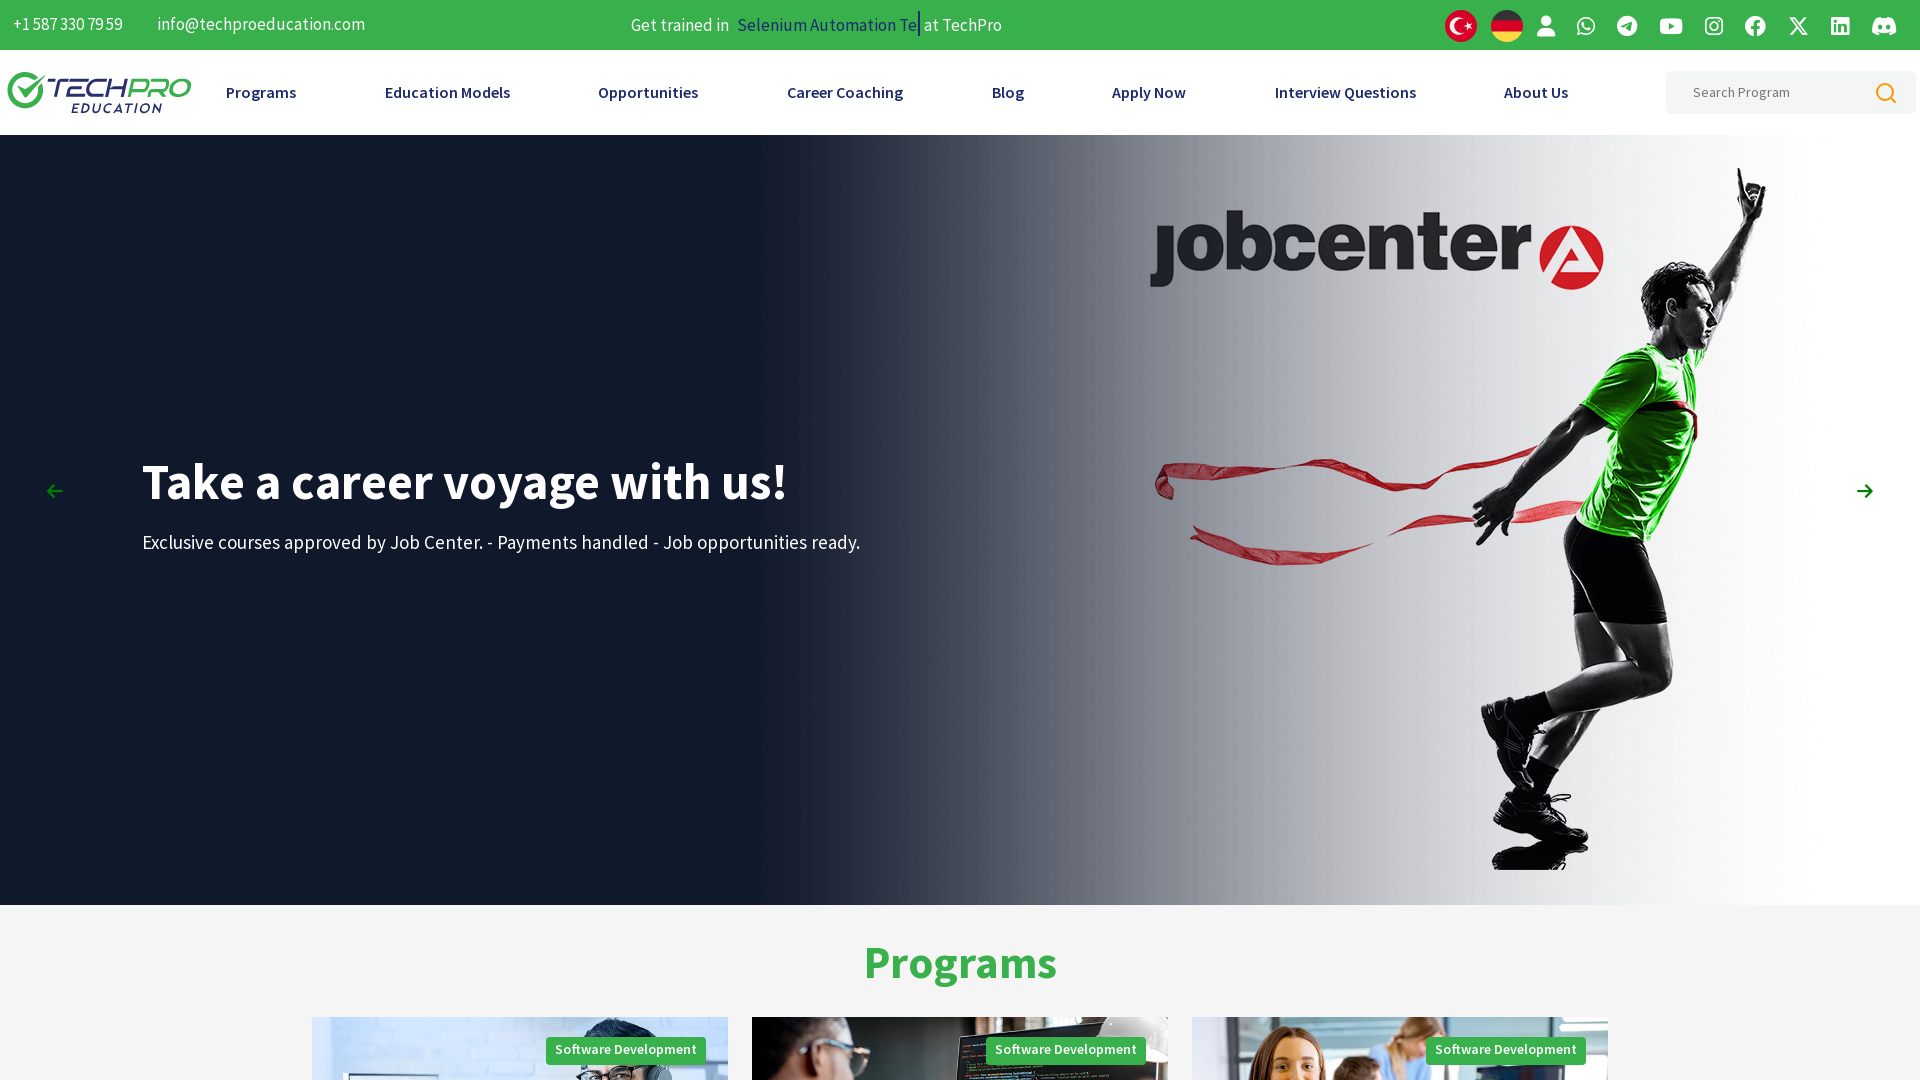

Set viewport to fullscreen dimensions (1920x1080)
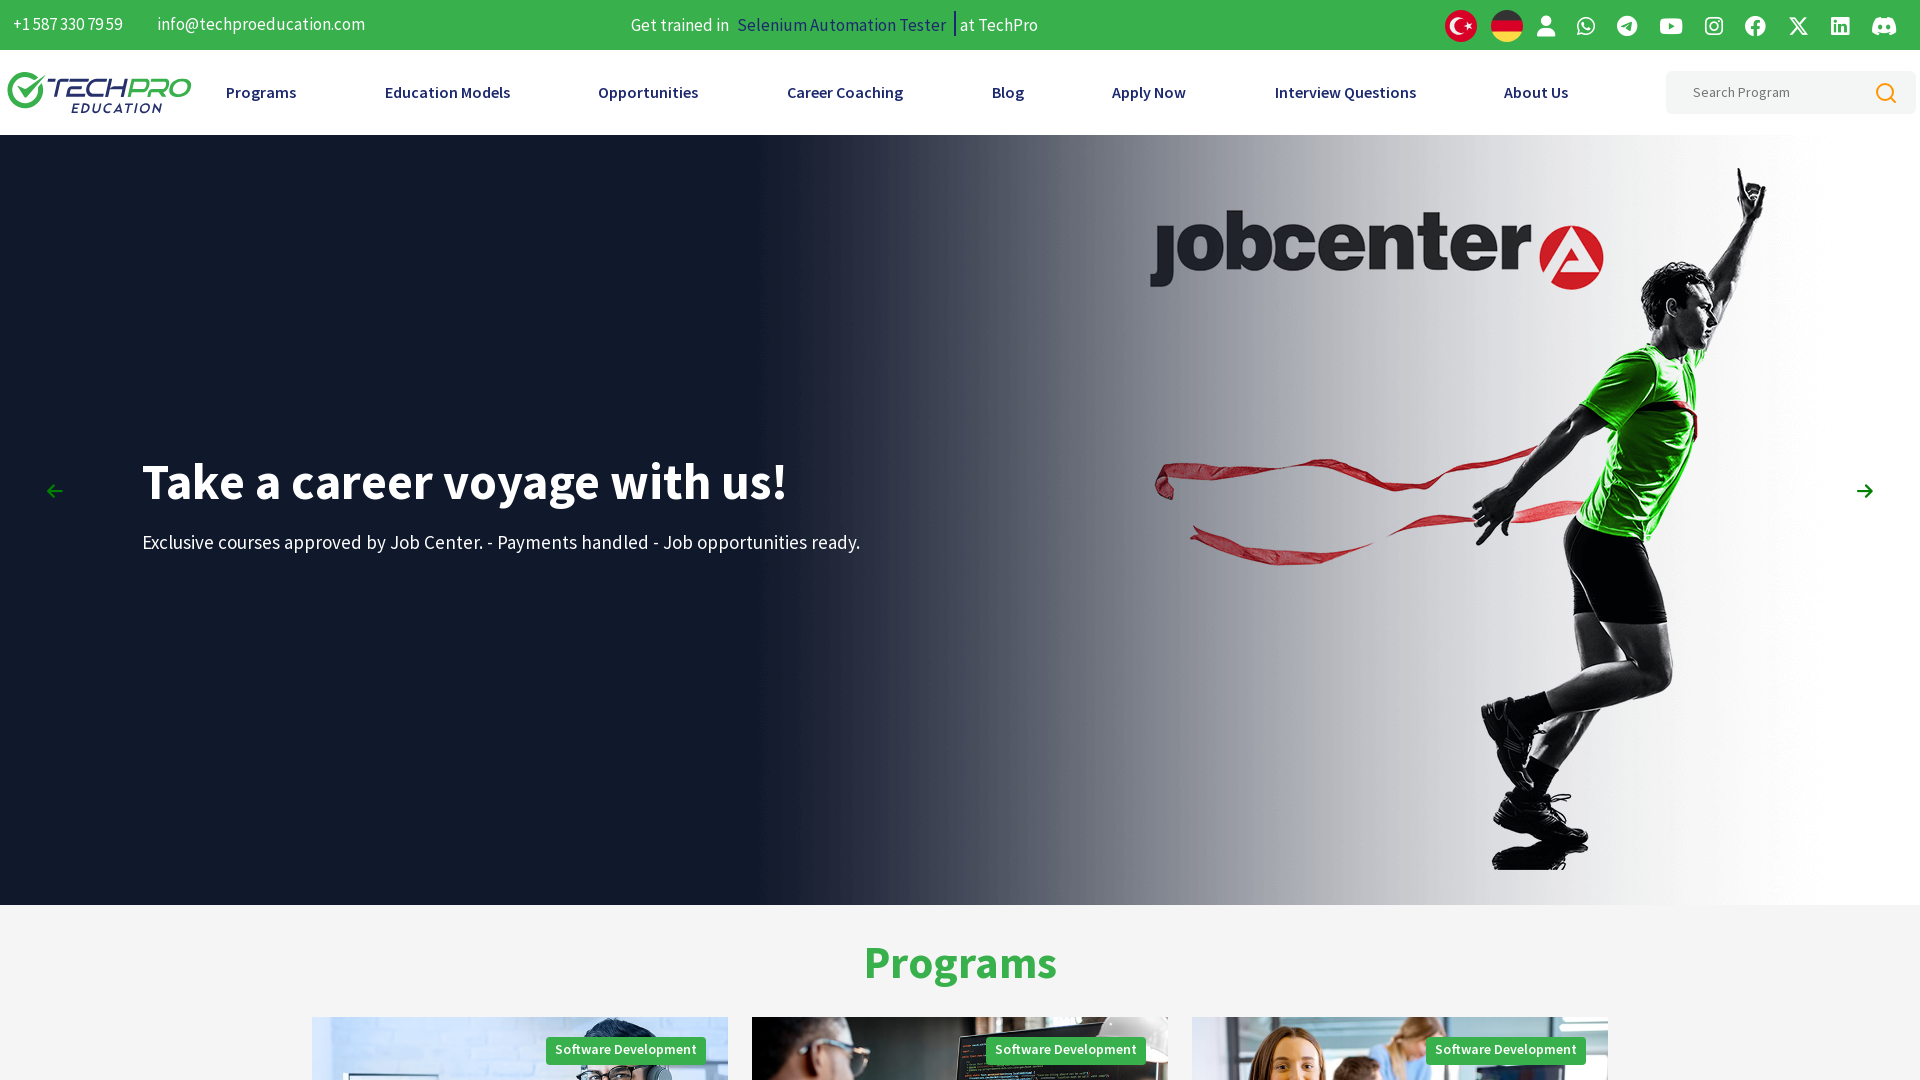

Waited 3 seconds after setting fullscreen mode
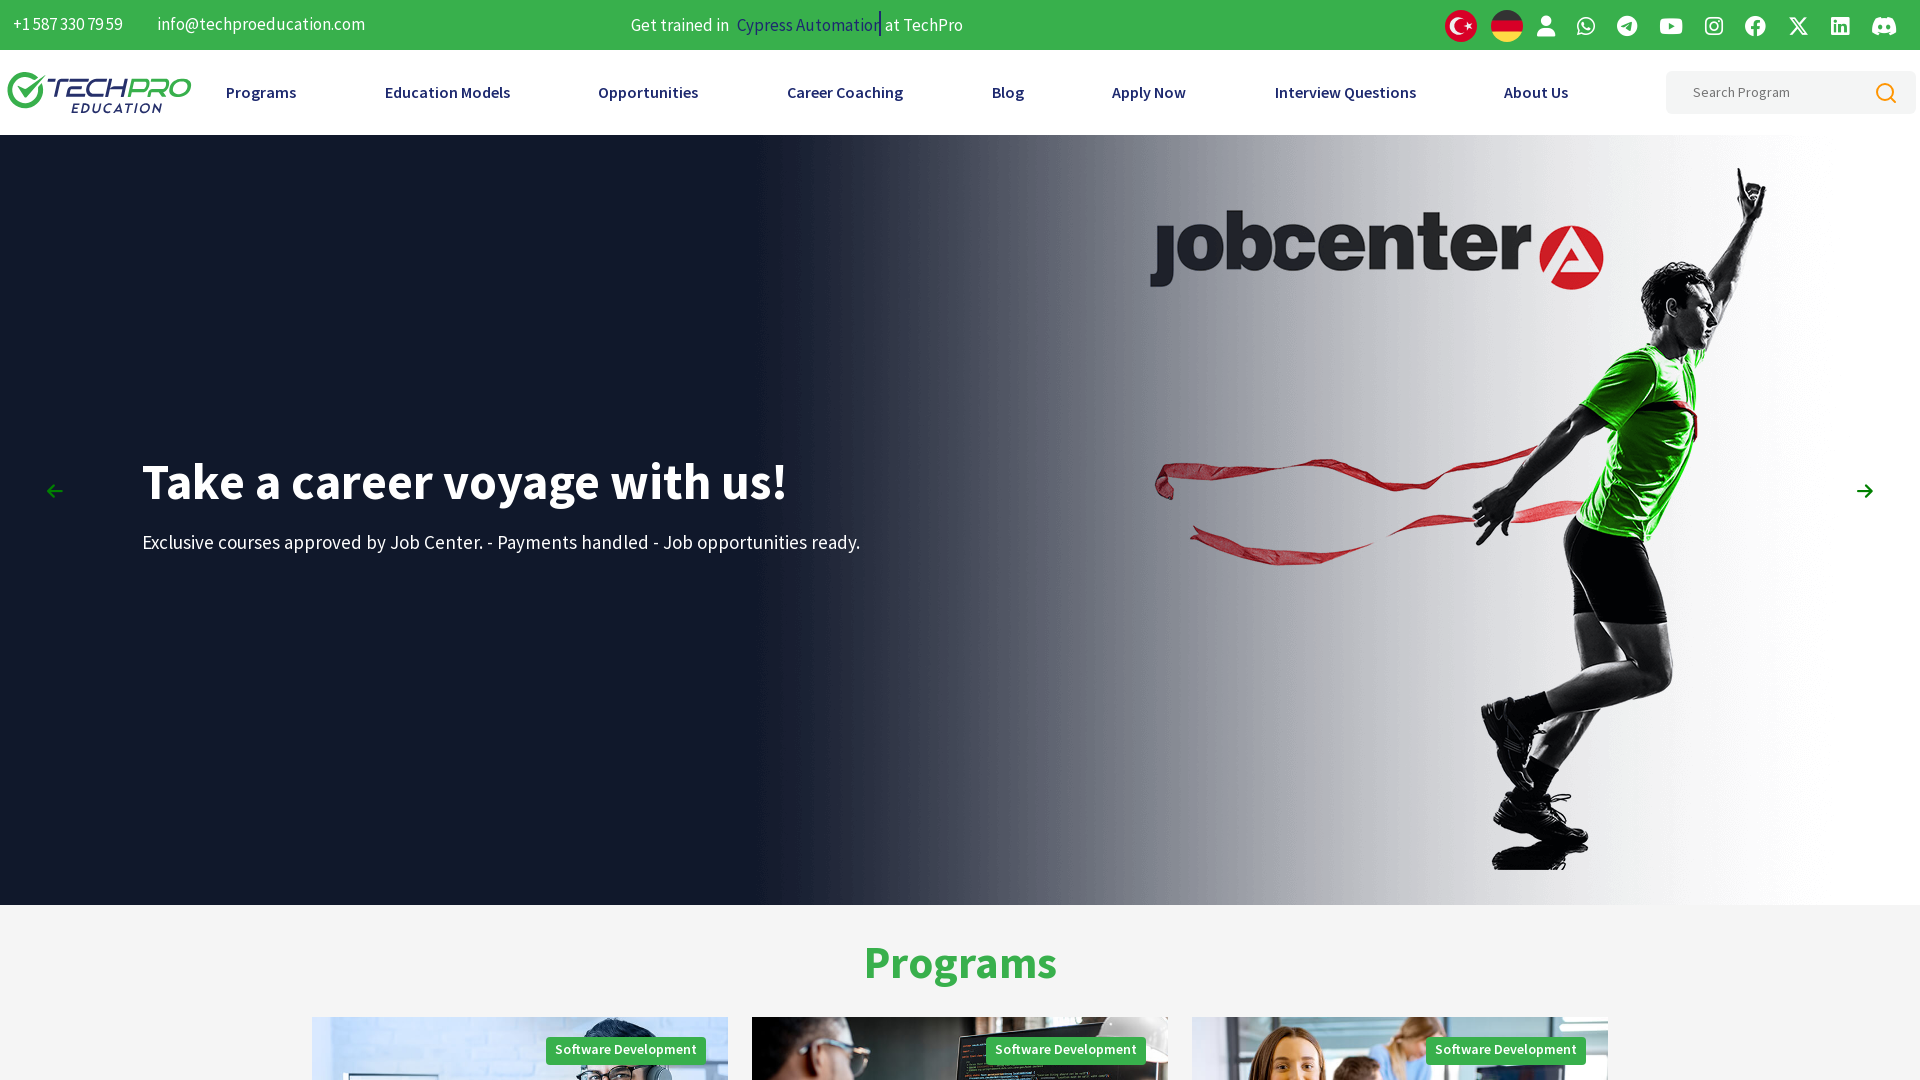

Logged final fullscreen window size
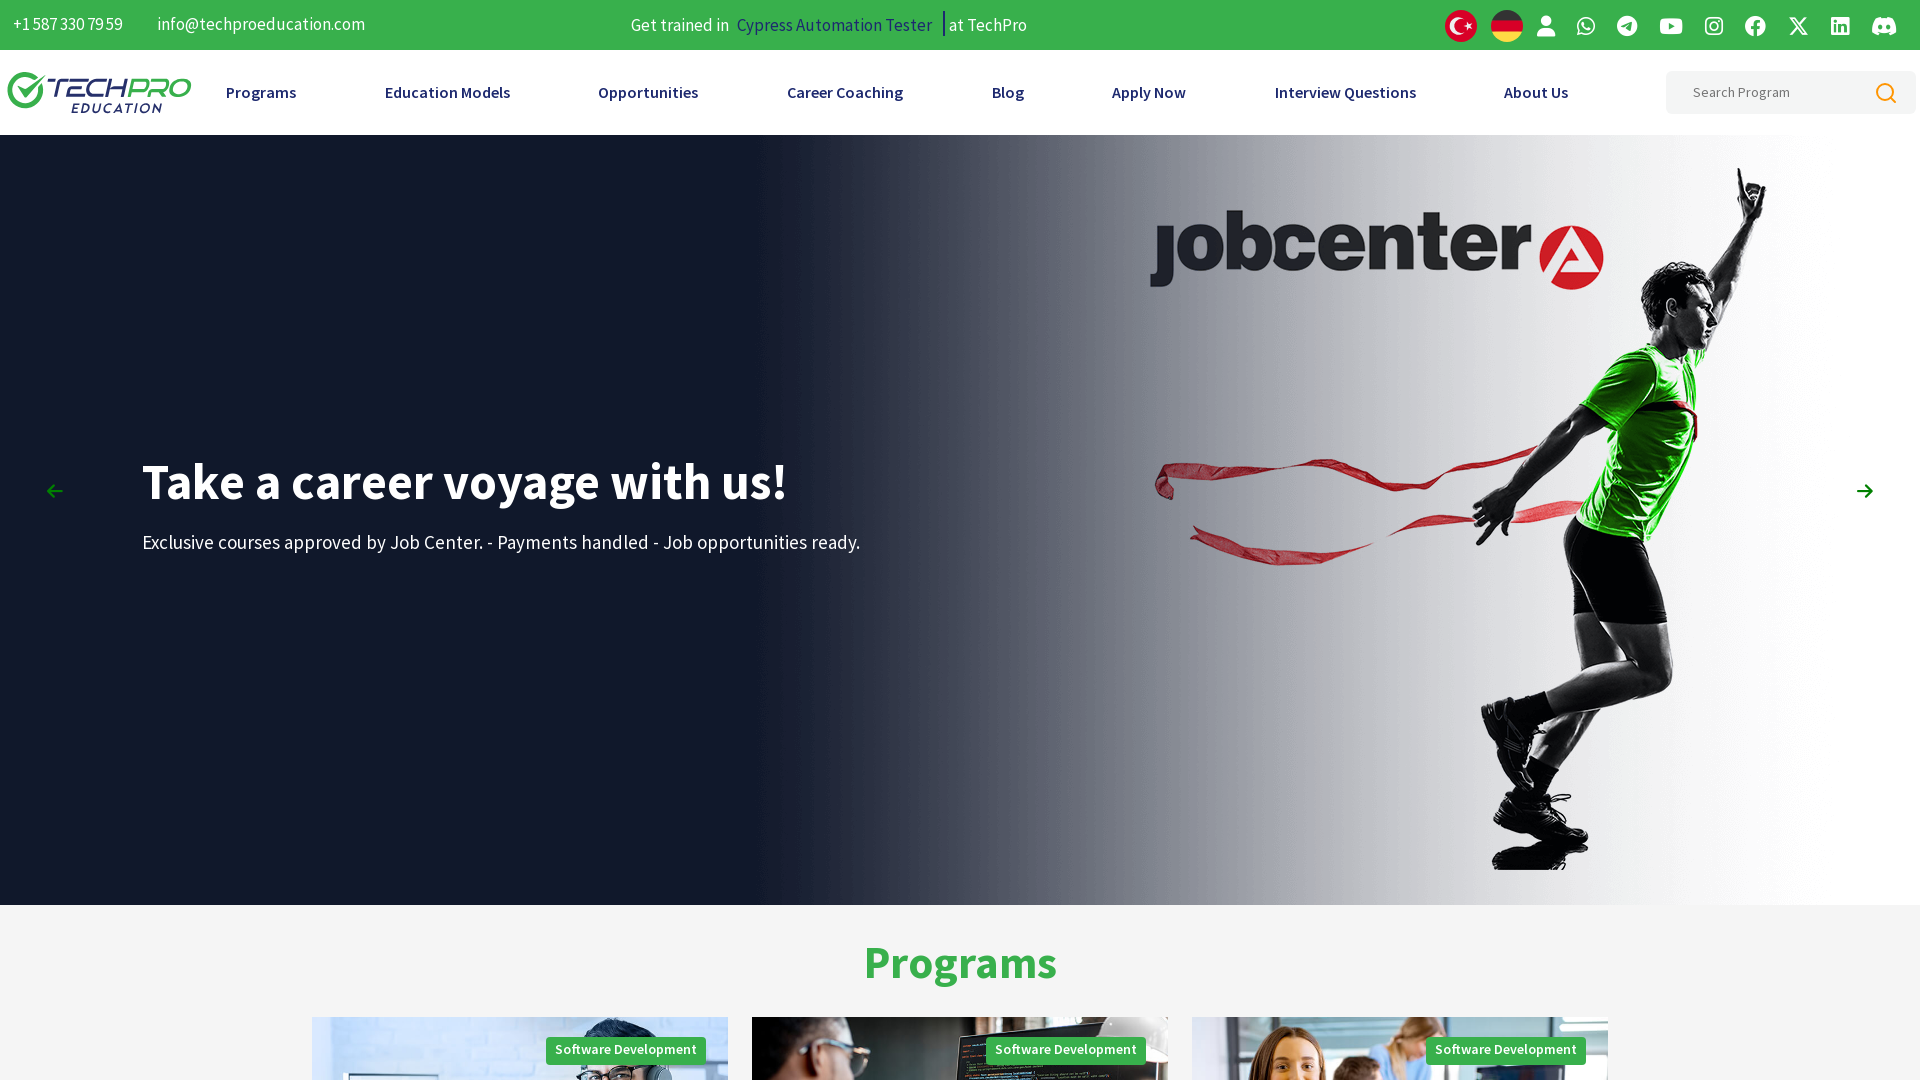

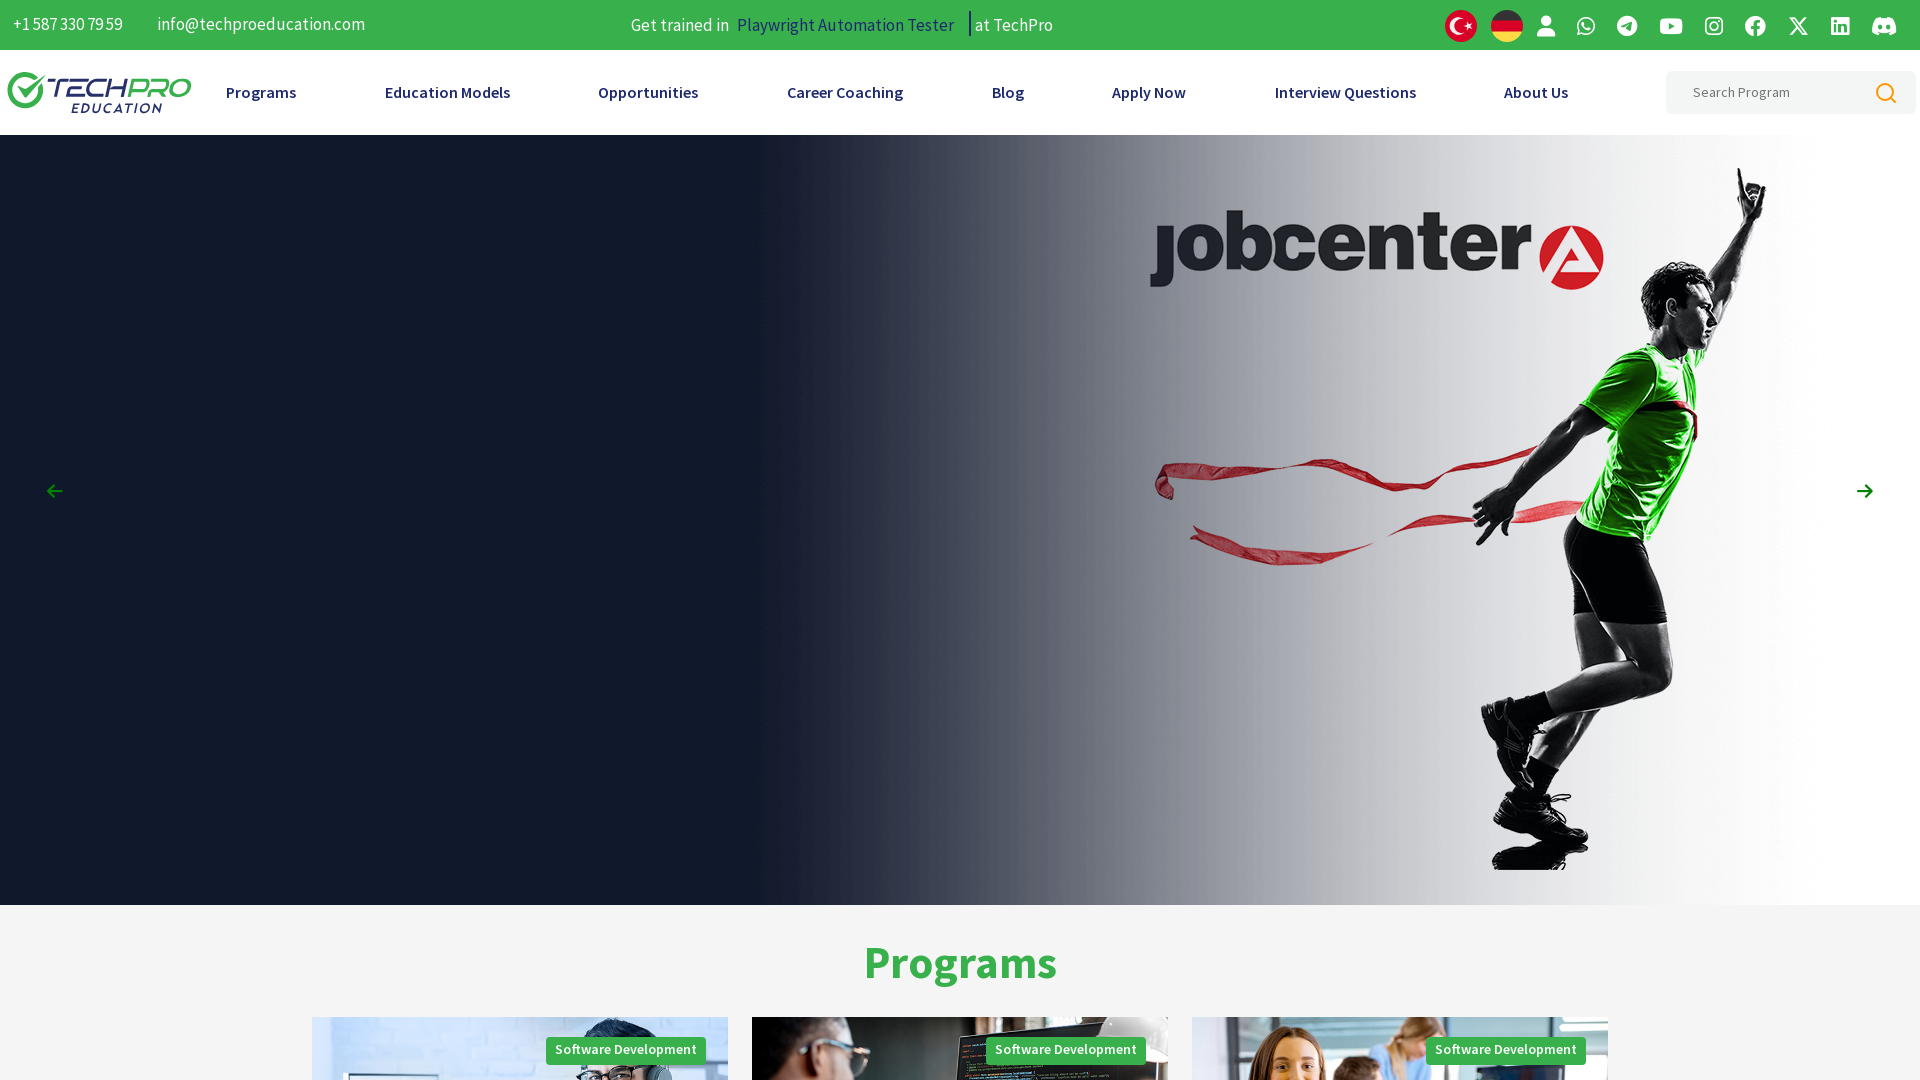